Tests handling of JavaScript alerts by clicking a button that triggers a JS alert and accepting it via dialog event handler

Starting URL: https://the-internet.herokuapp.com/javascript_alerts

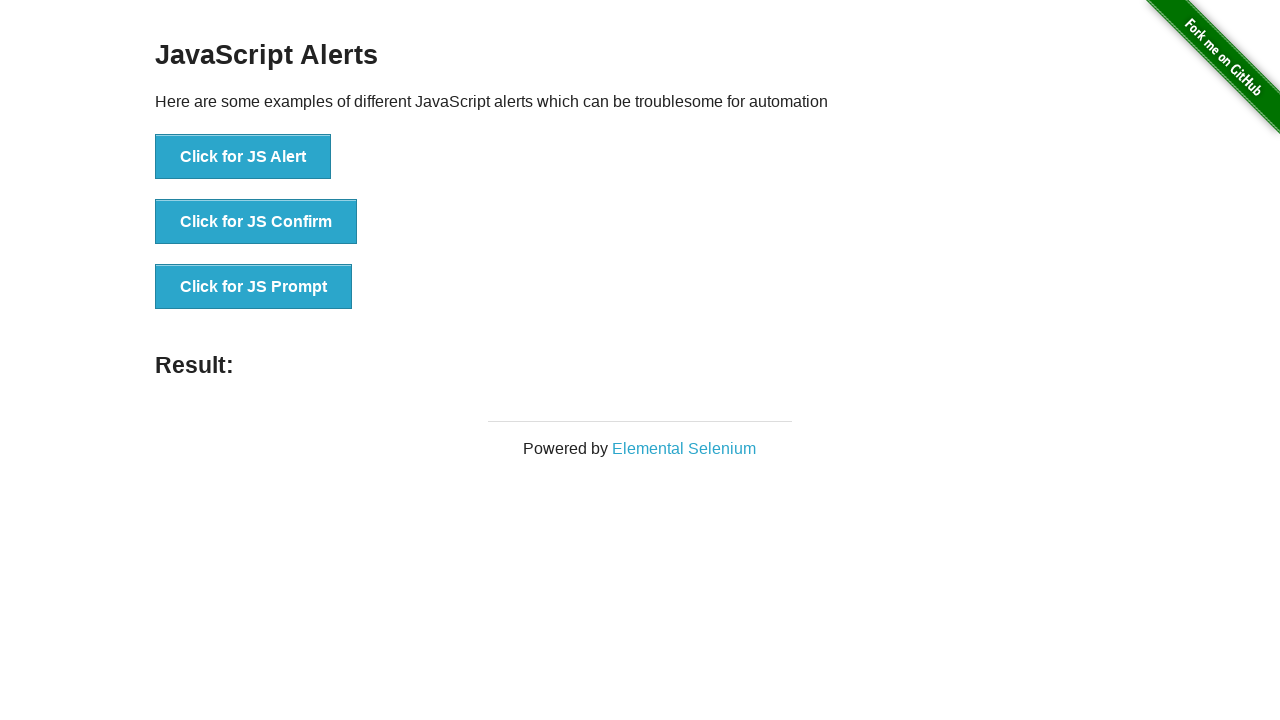

Set up dialog handler to accept JS alerts
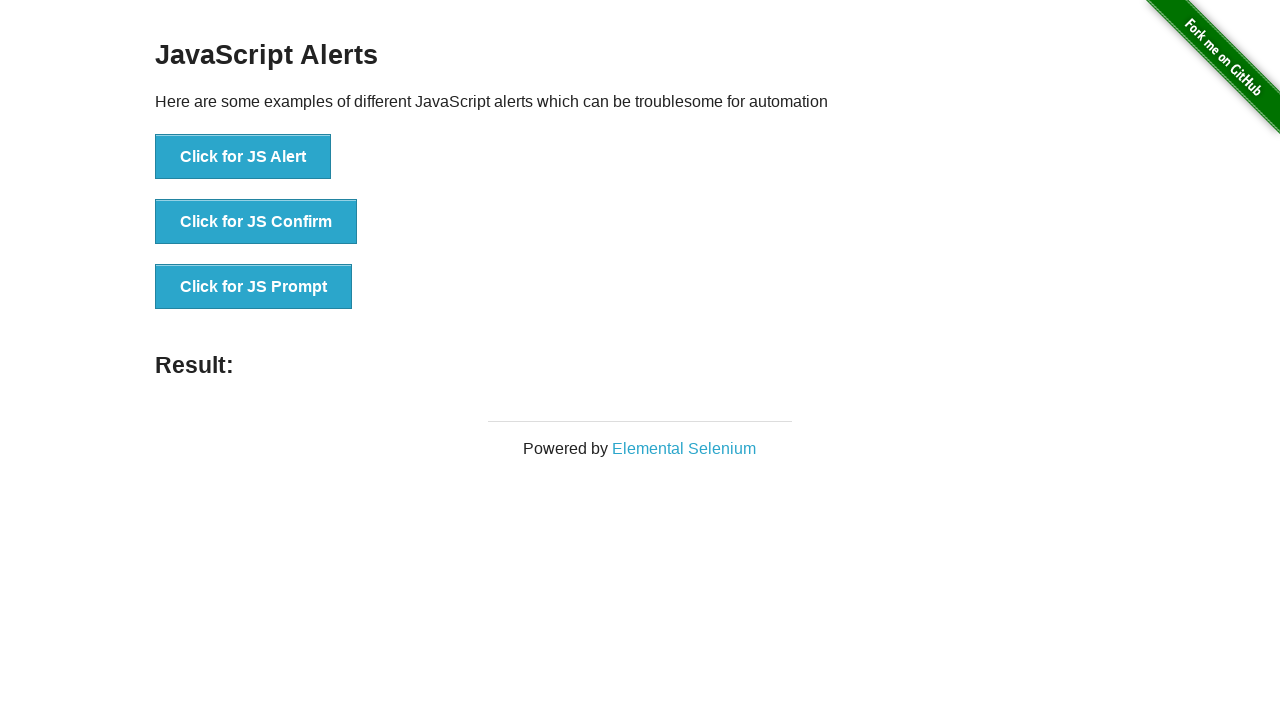

Clicked button to trigger JS alert at (243, 157) on [onclick="jsAlert()"]
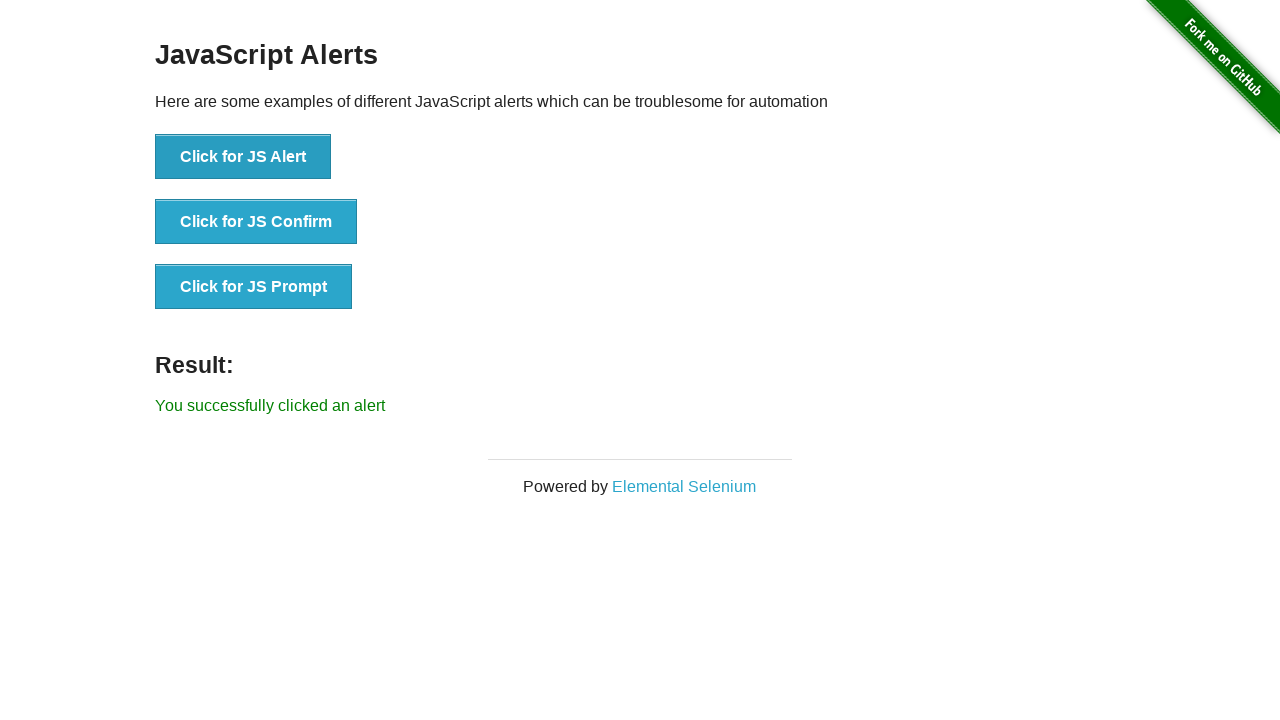

Waited for dialog to be handled
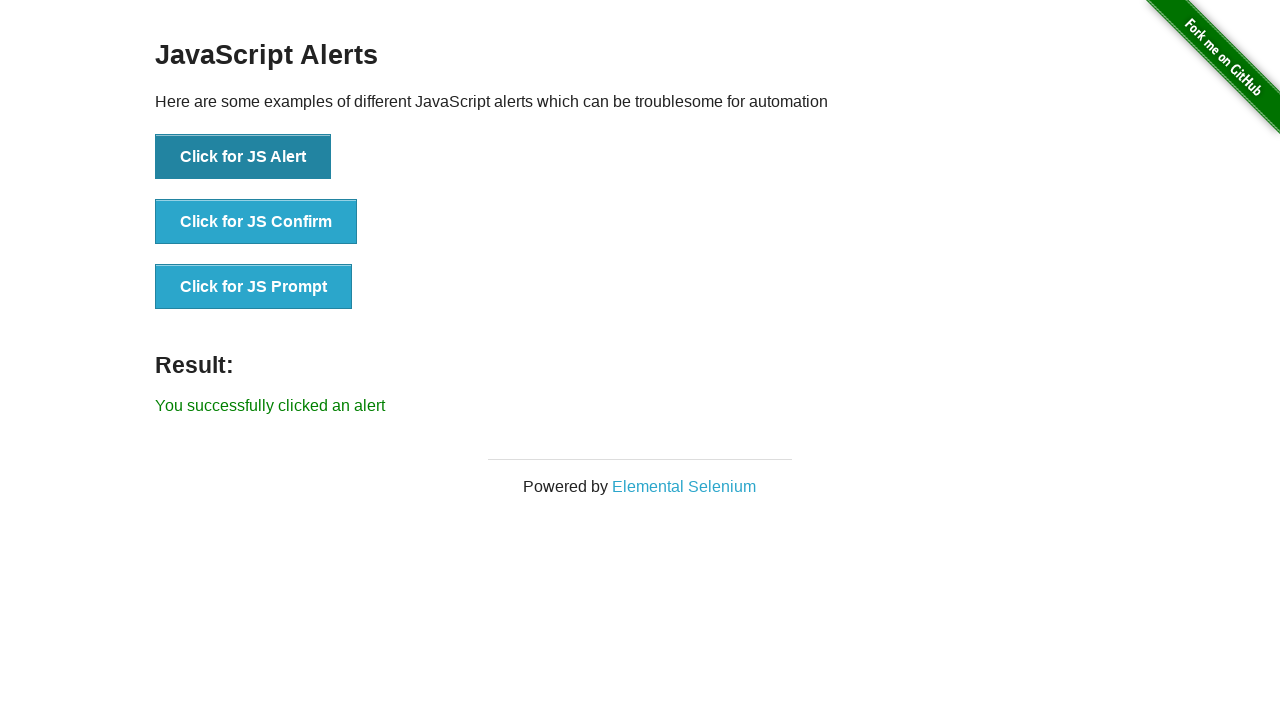

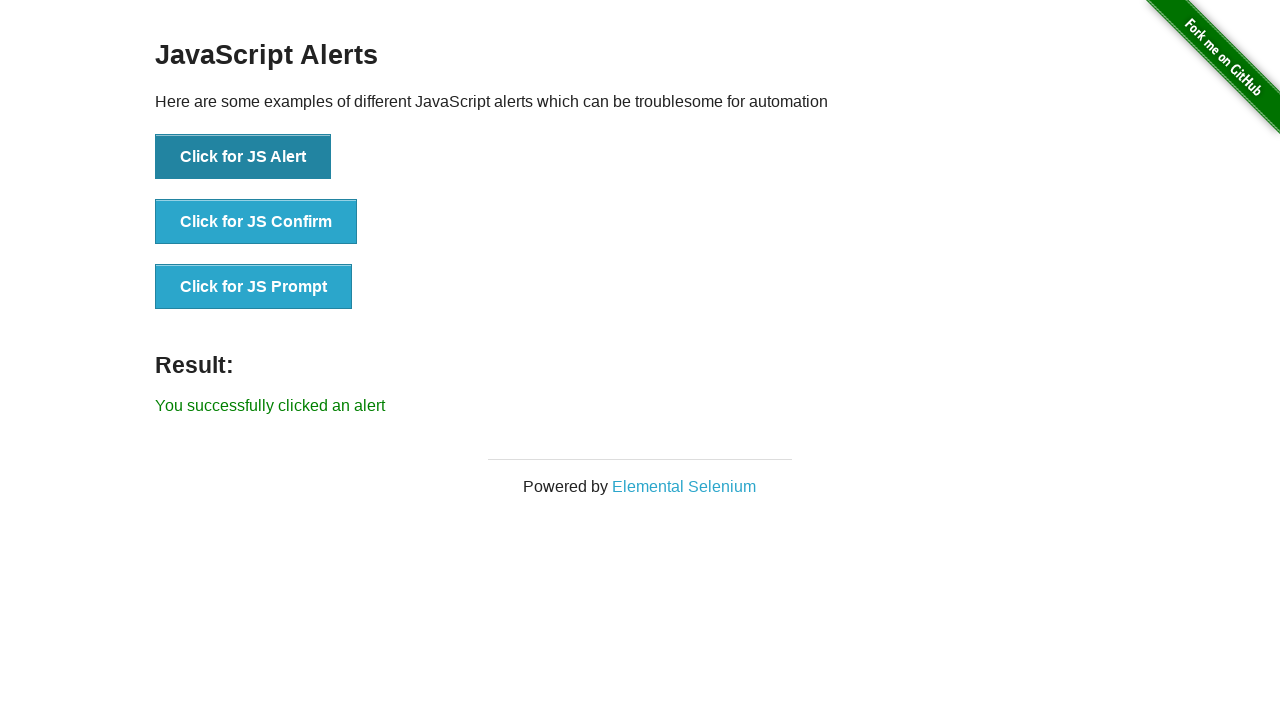